Tests context menu functionality by right-clicking on designated area and verifying alert appears

Starting URL: https://the-internet.herokuapp.com/

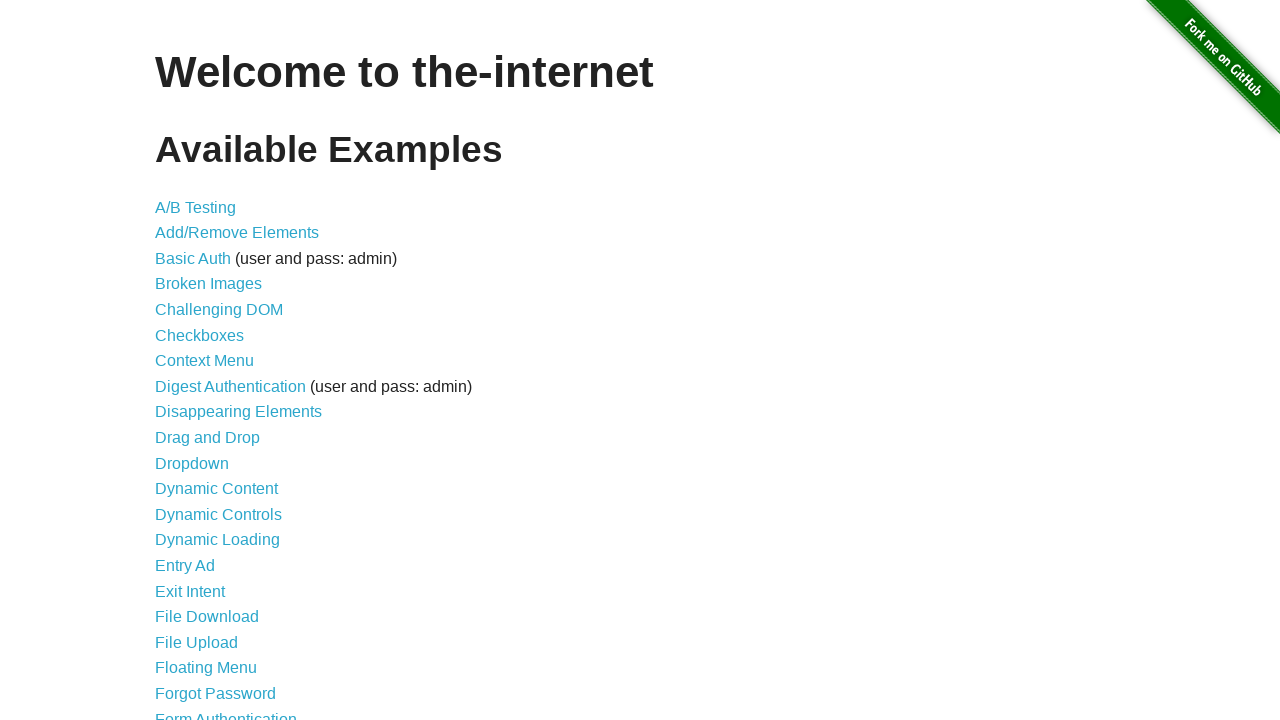

Clicked on Context Menu link at (204, 361) on a:has-text('Context Menu')
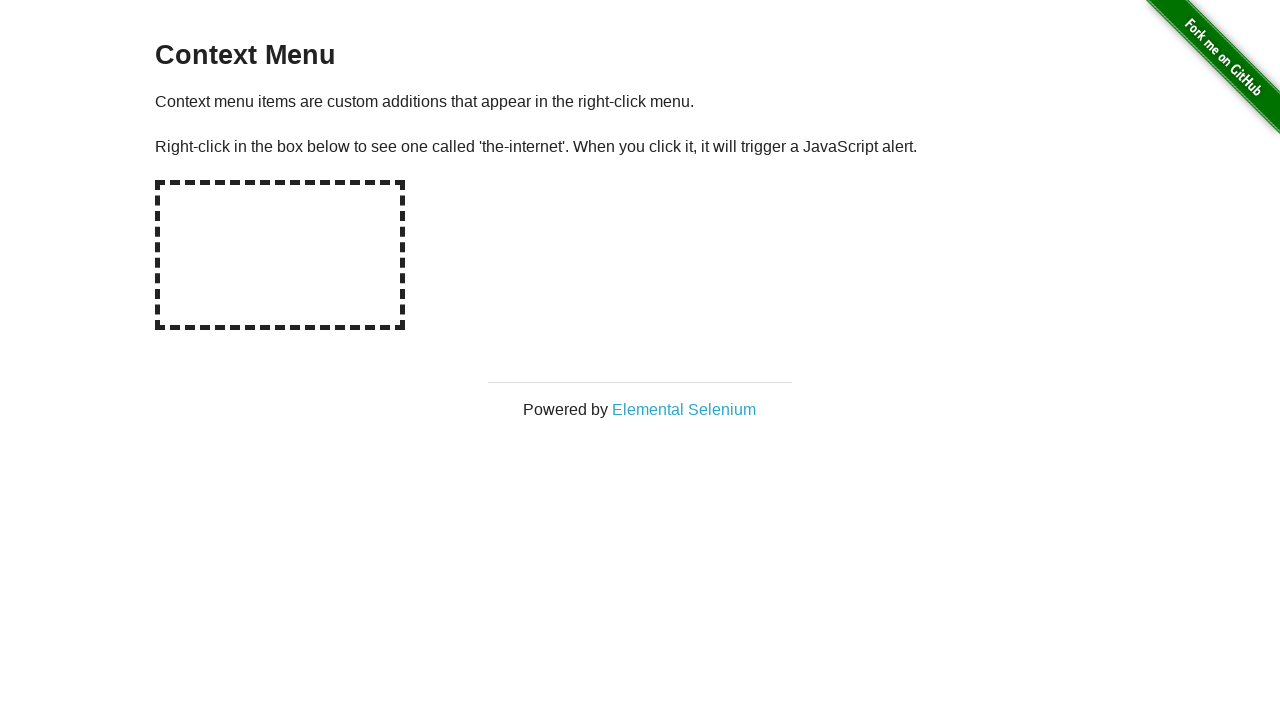

Right-clicked on hot-spot area to trigger context menu at (280, 255) on #hot-spot
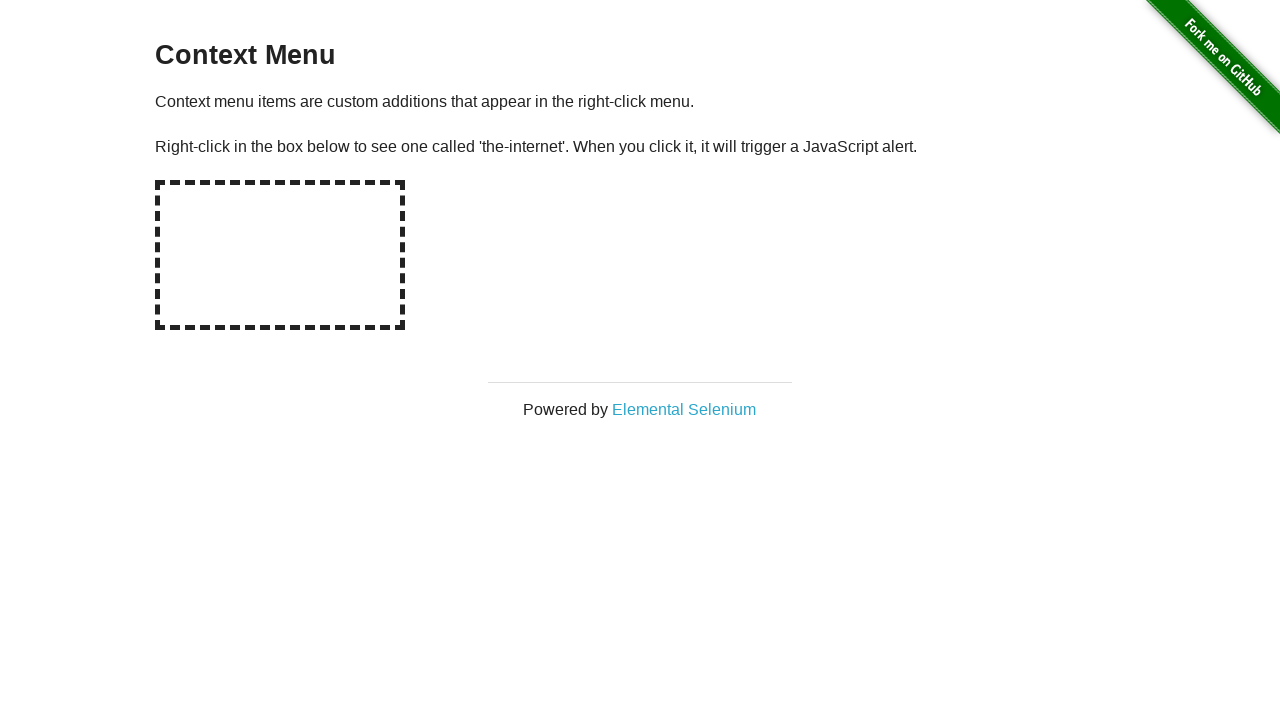

Set up alert handler to accept dialog
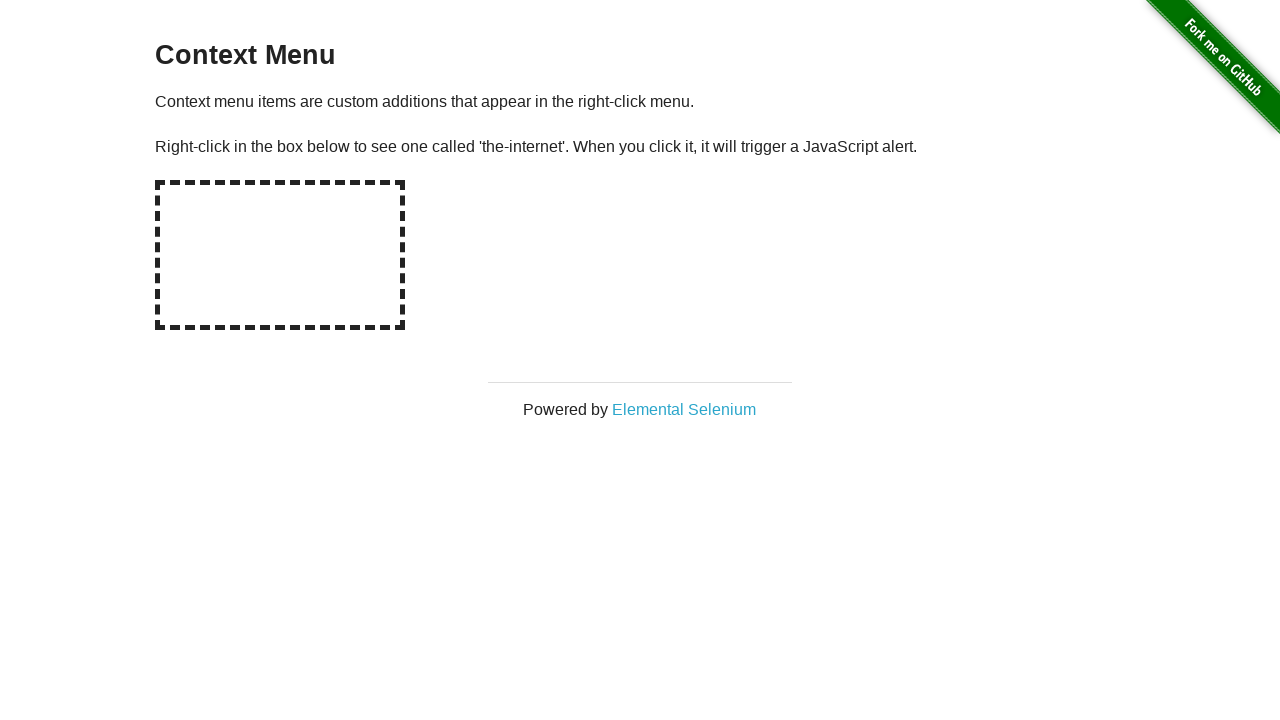

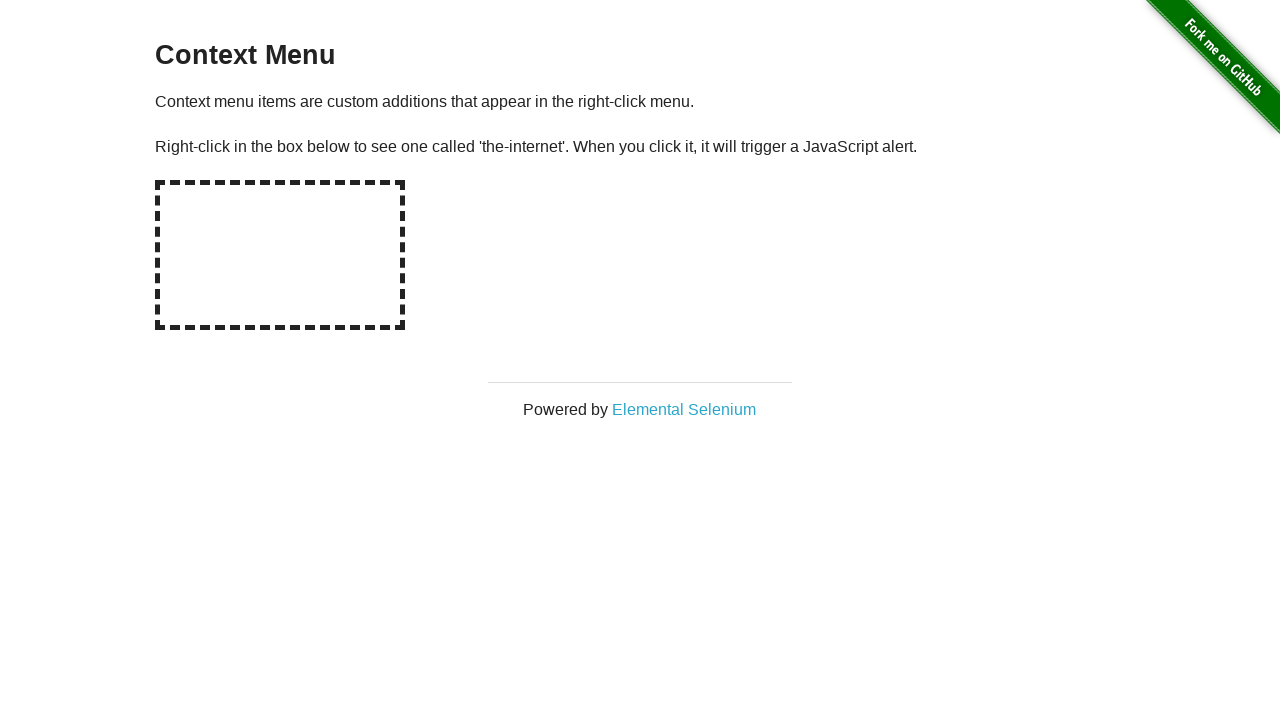